Tests a math quiz page by reading two numbers from the page, calculating their sum, selecting the correct answer from a dropdown, and submitting the form.

Starting URL: https://suninjuly.github.io/selects1.html

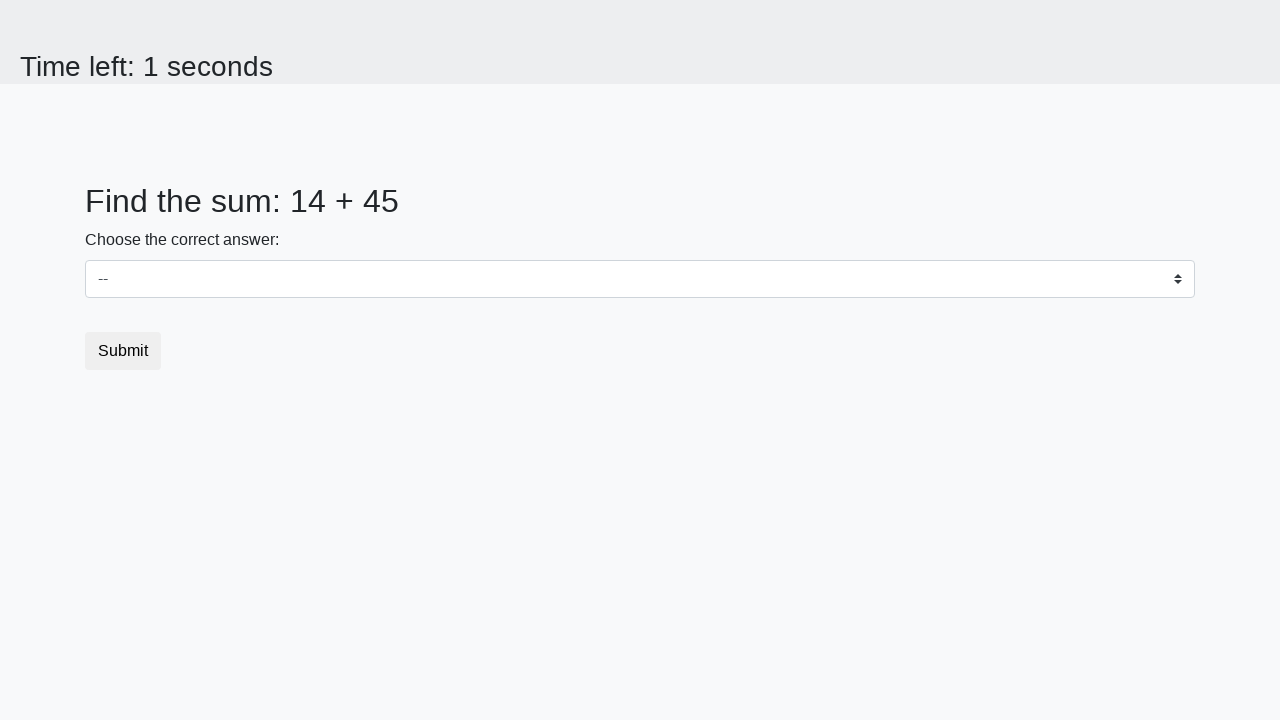

Located the first number element (#num1)
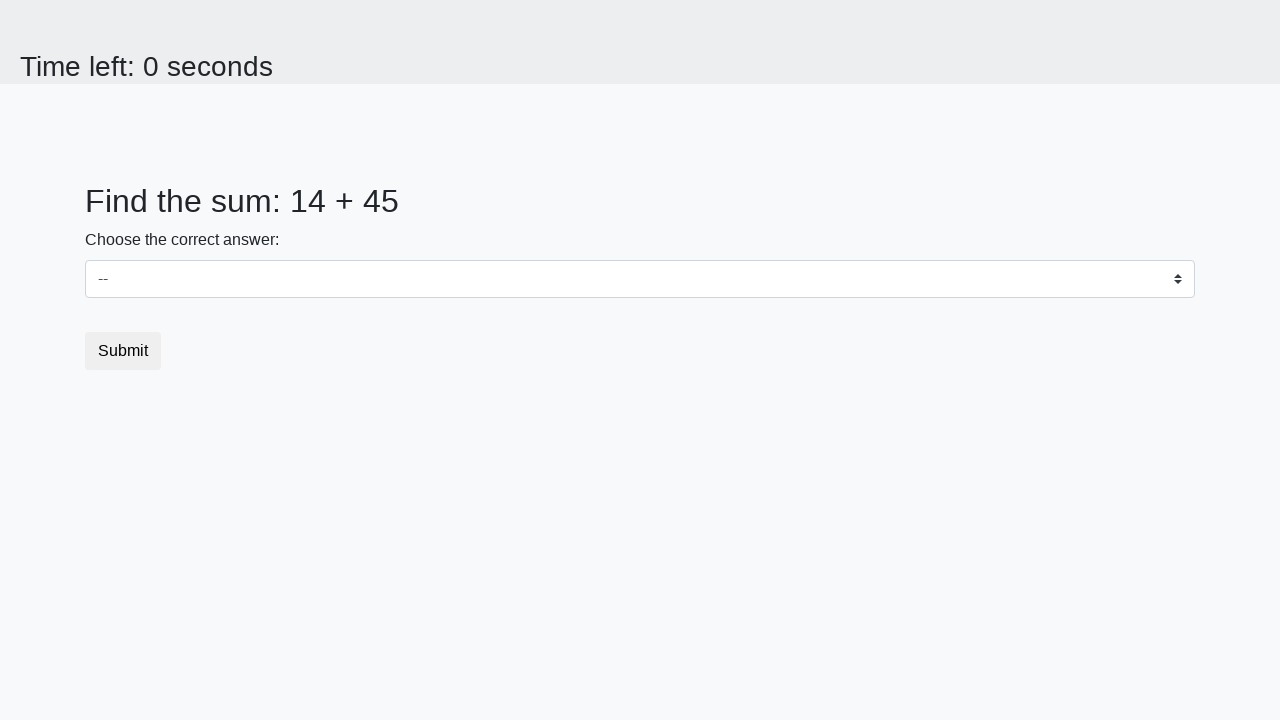

Read first number from page
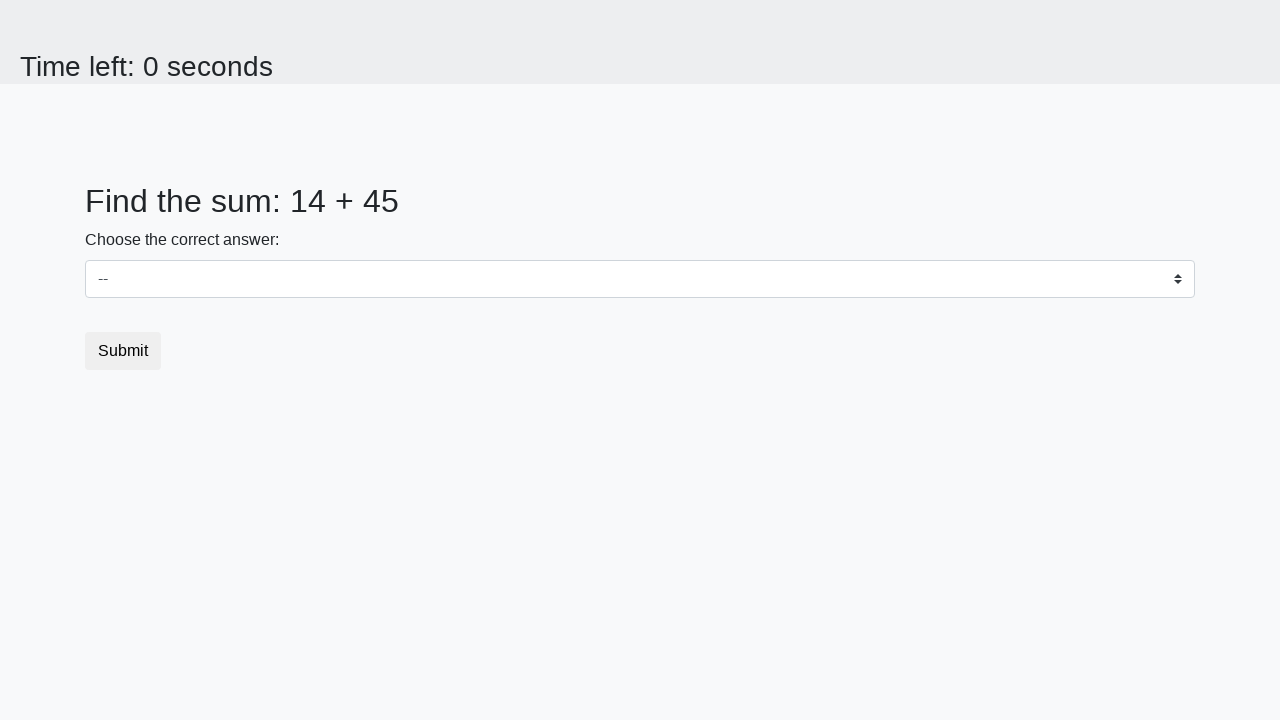

Located the second number element (#num2)
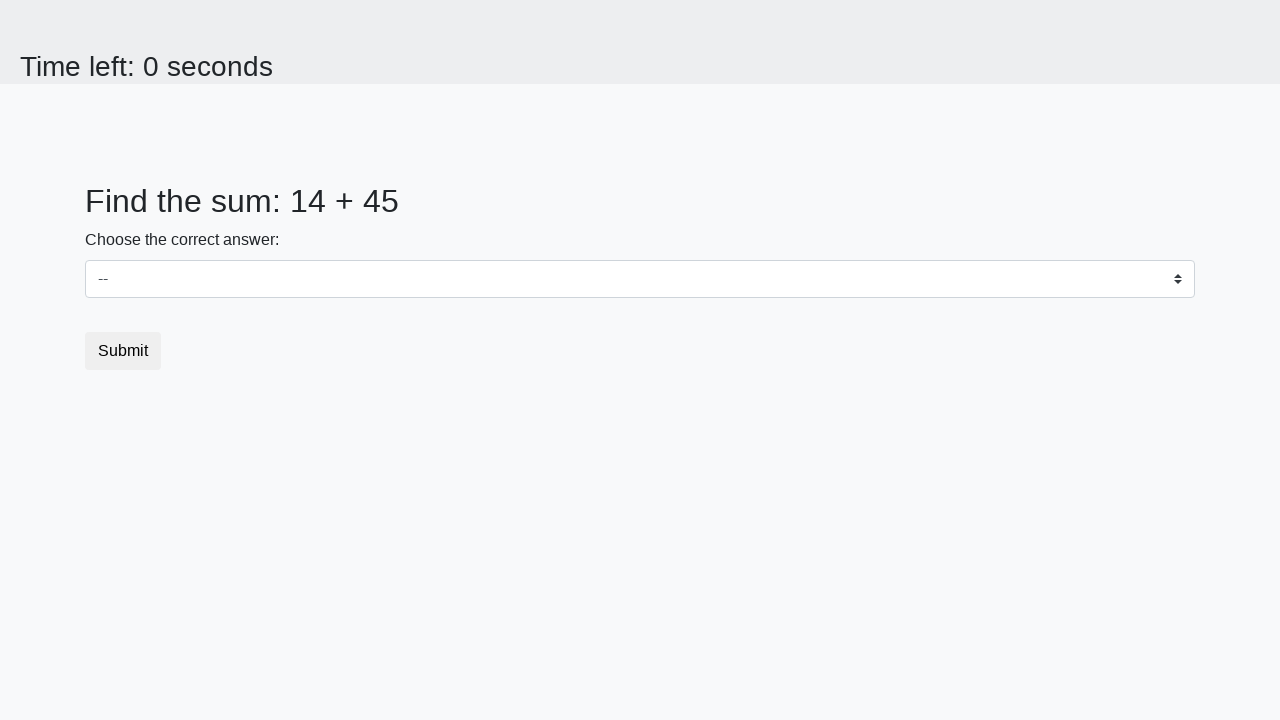

Read second number from page
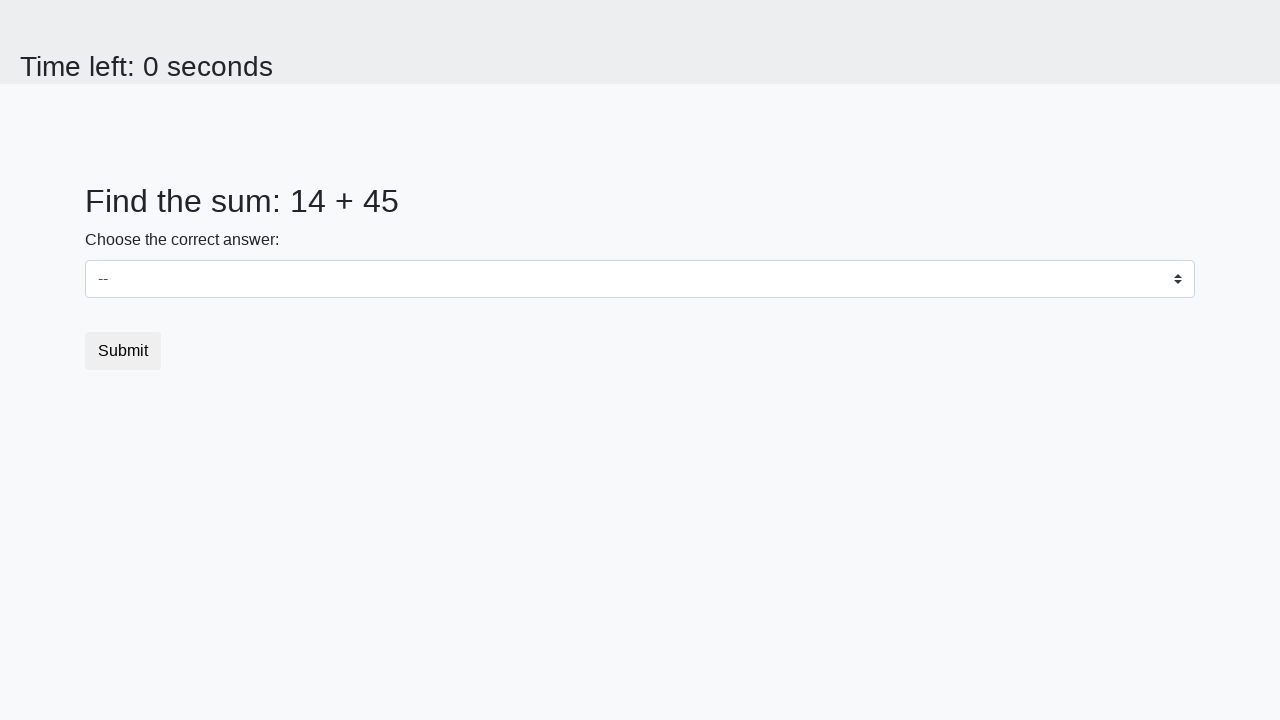

Calculated sum: 14 + 45 = 59
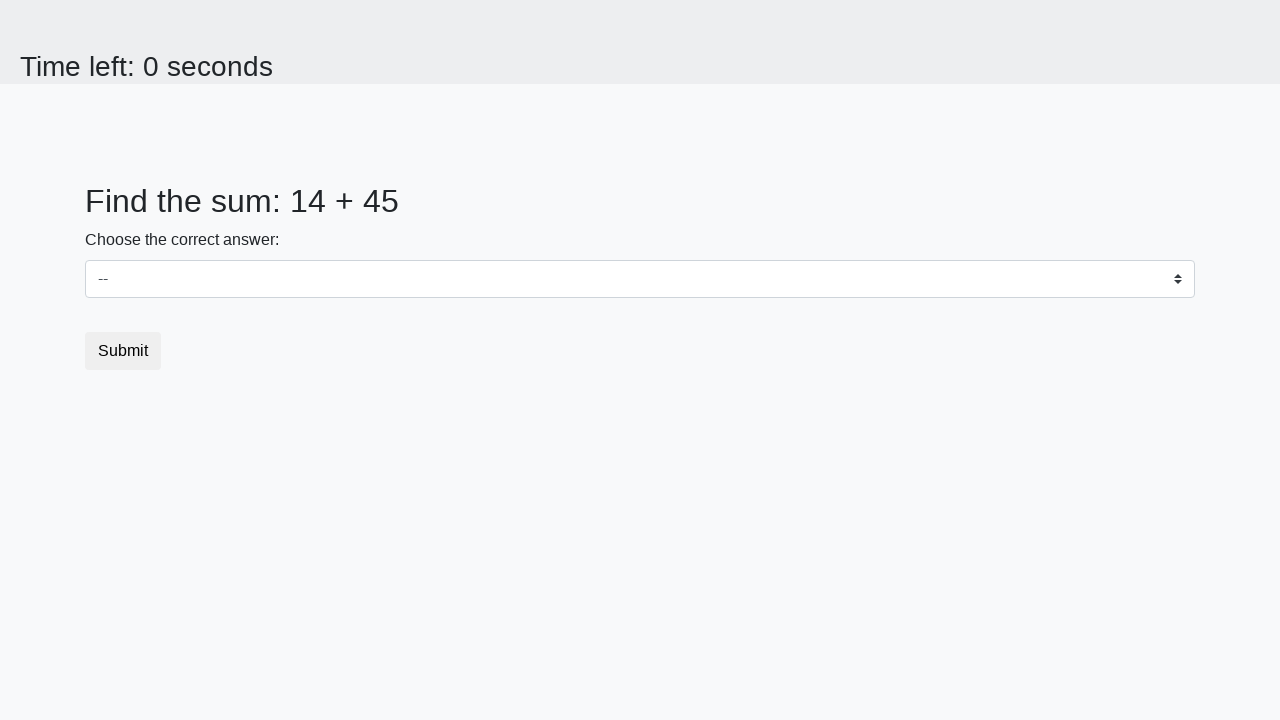

Selected answer 59 from dropdown on select
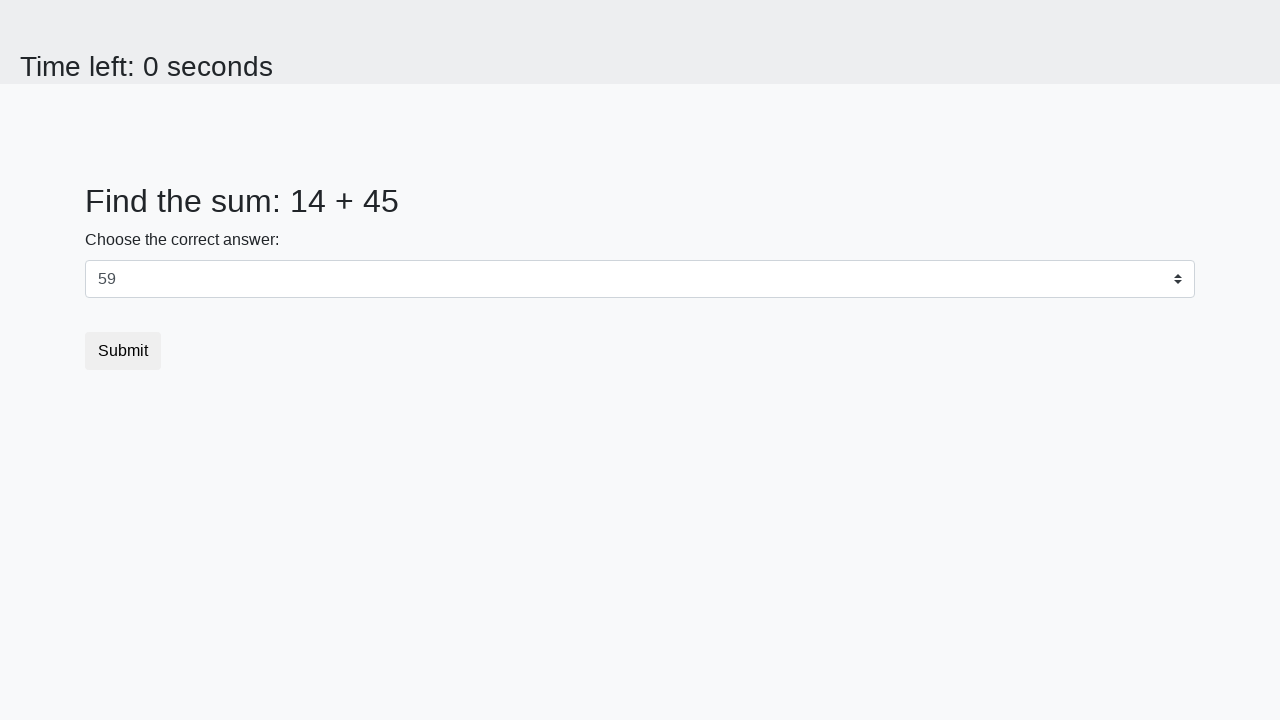

Clicked submit button to complete math quiz at (123, 351) on .btn.btn-default
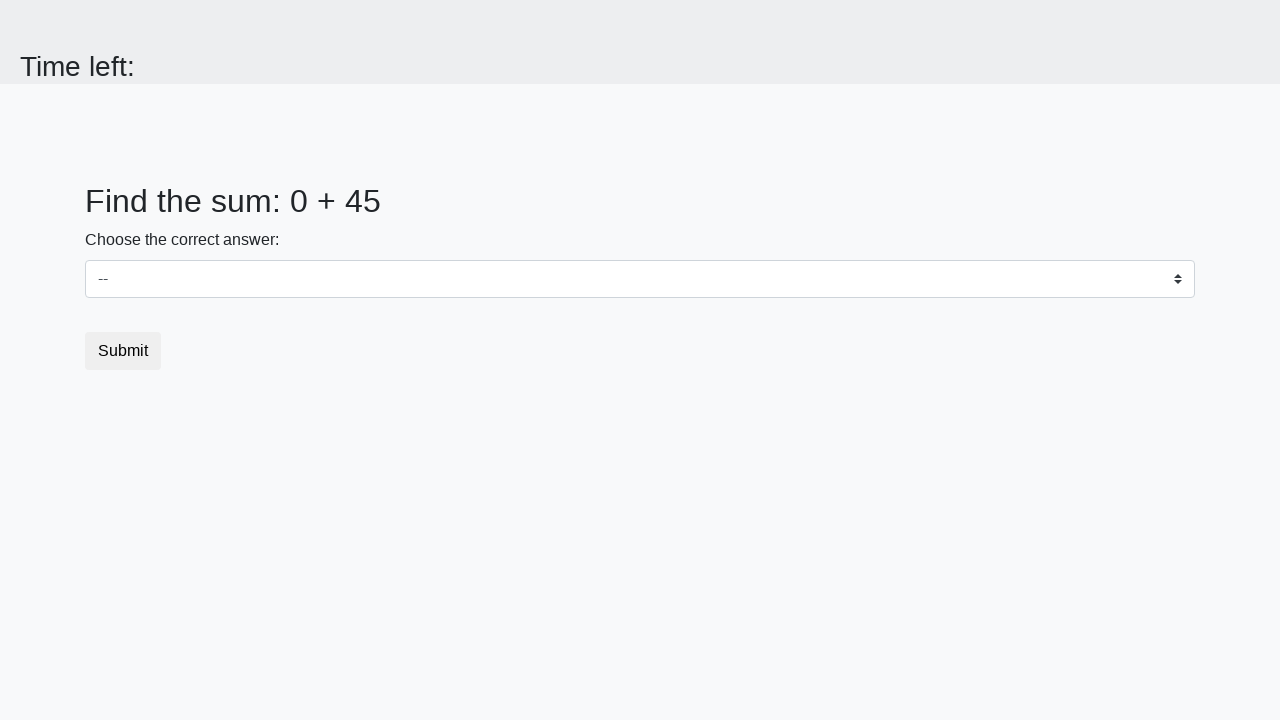

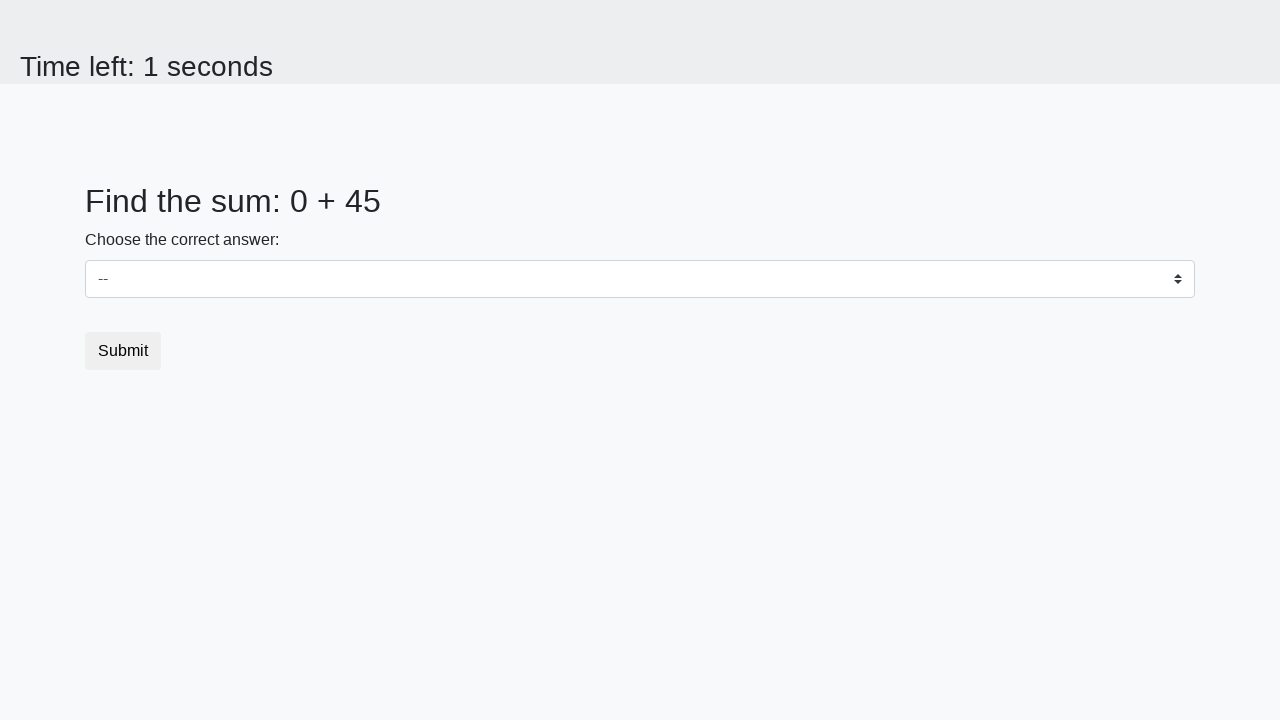